Tests opening a new window and switching back to the parent window

Starting URL: http://www.qaclickacademy.com/practice.php

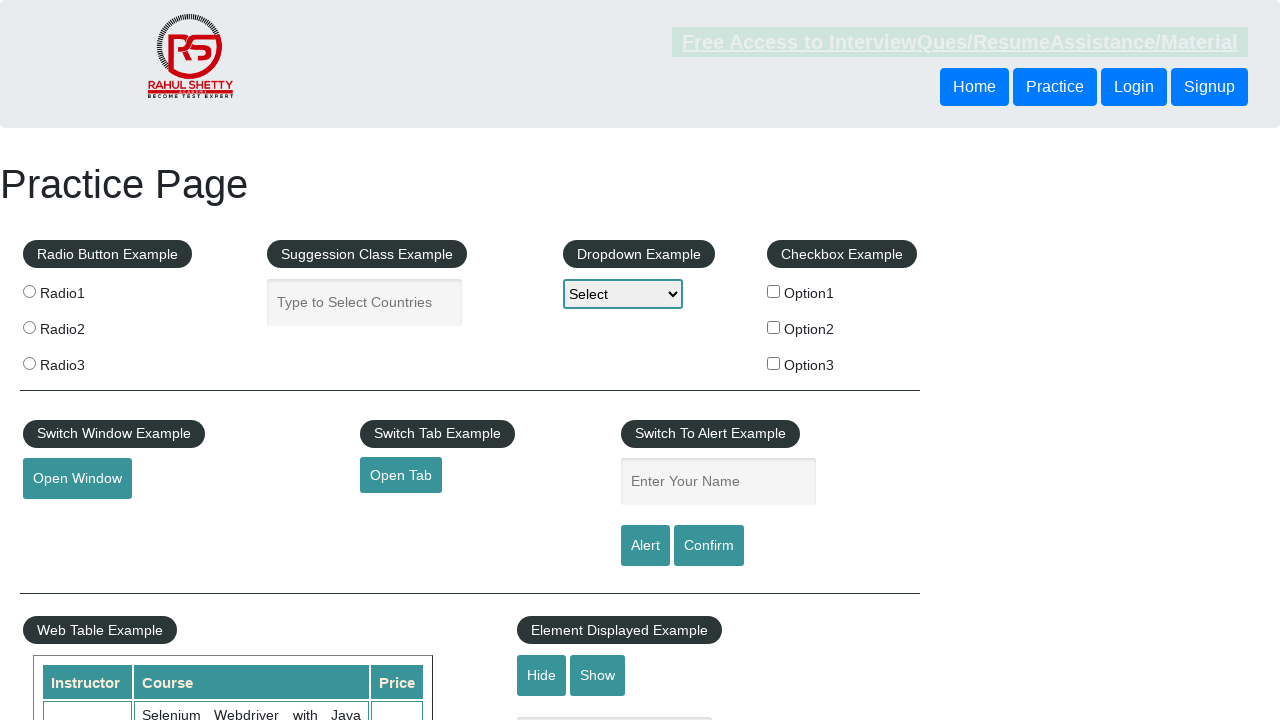

Clicked button to open new window at (77, 479) on #openwindow
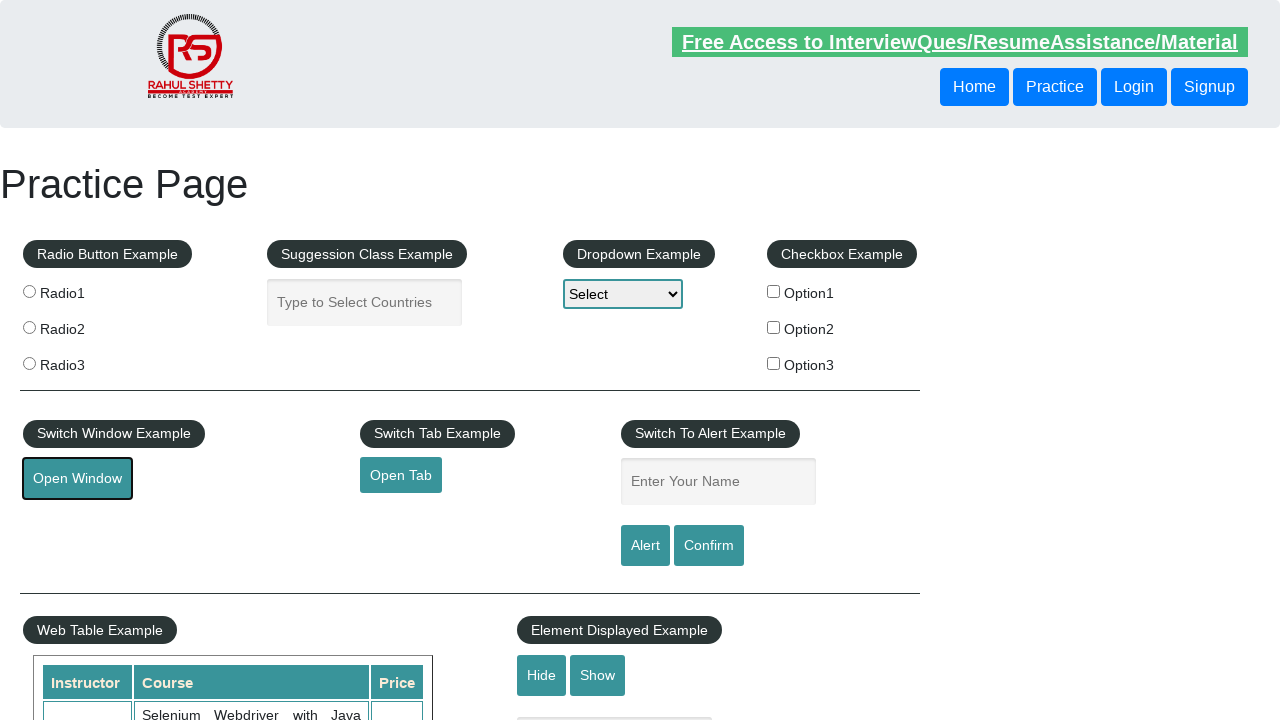

New window opened and captured
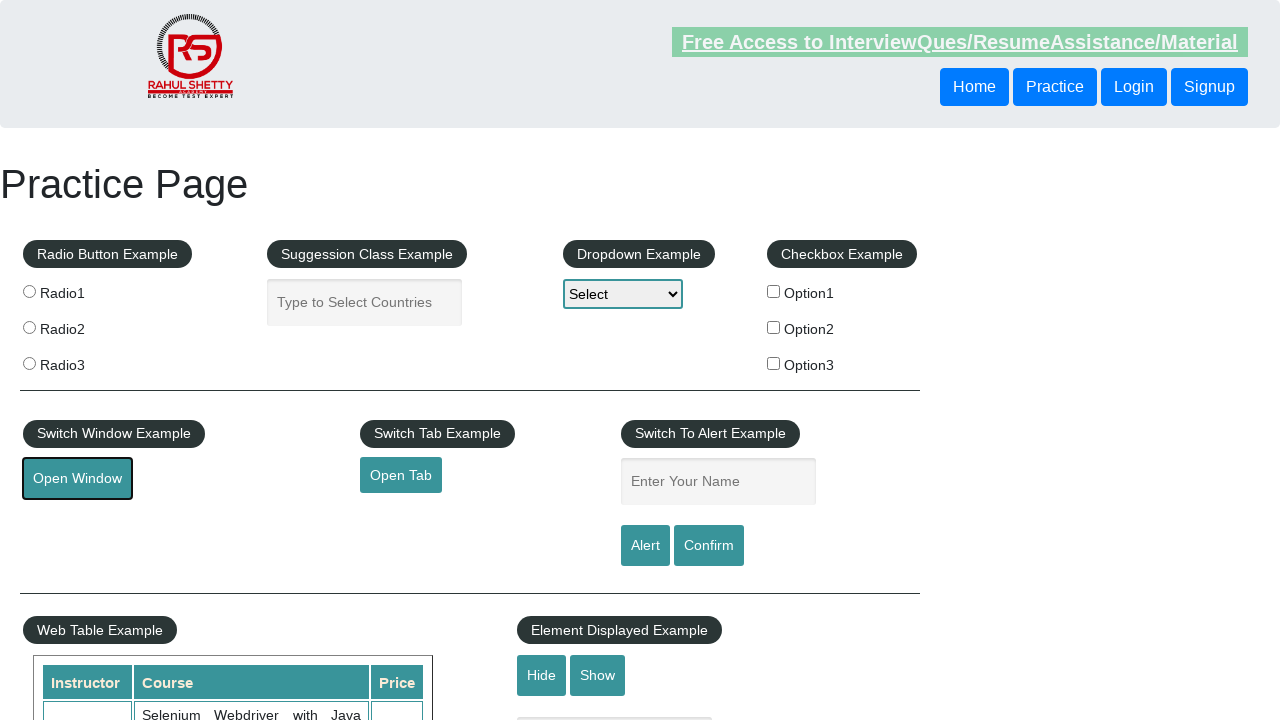

Switched back to parent window
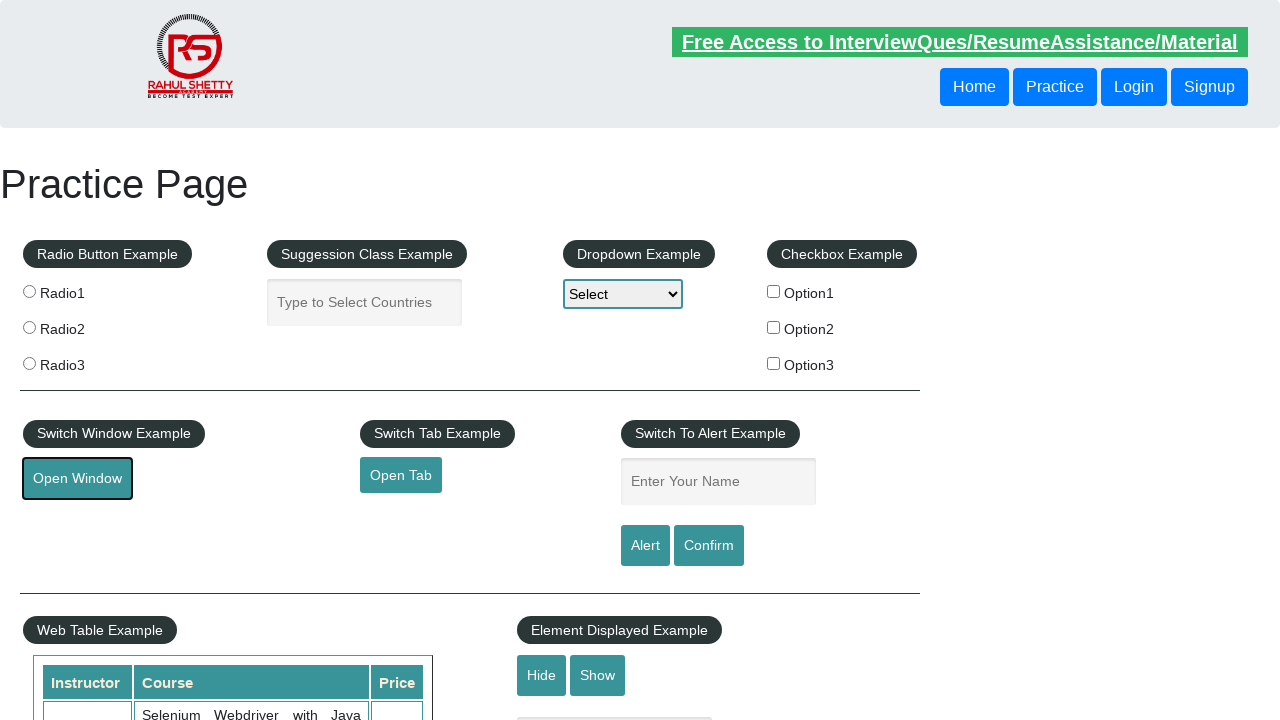

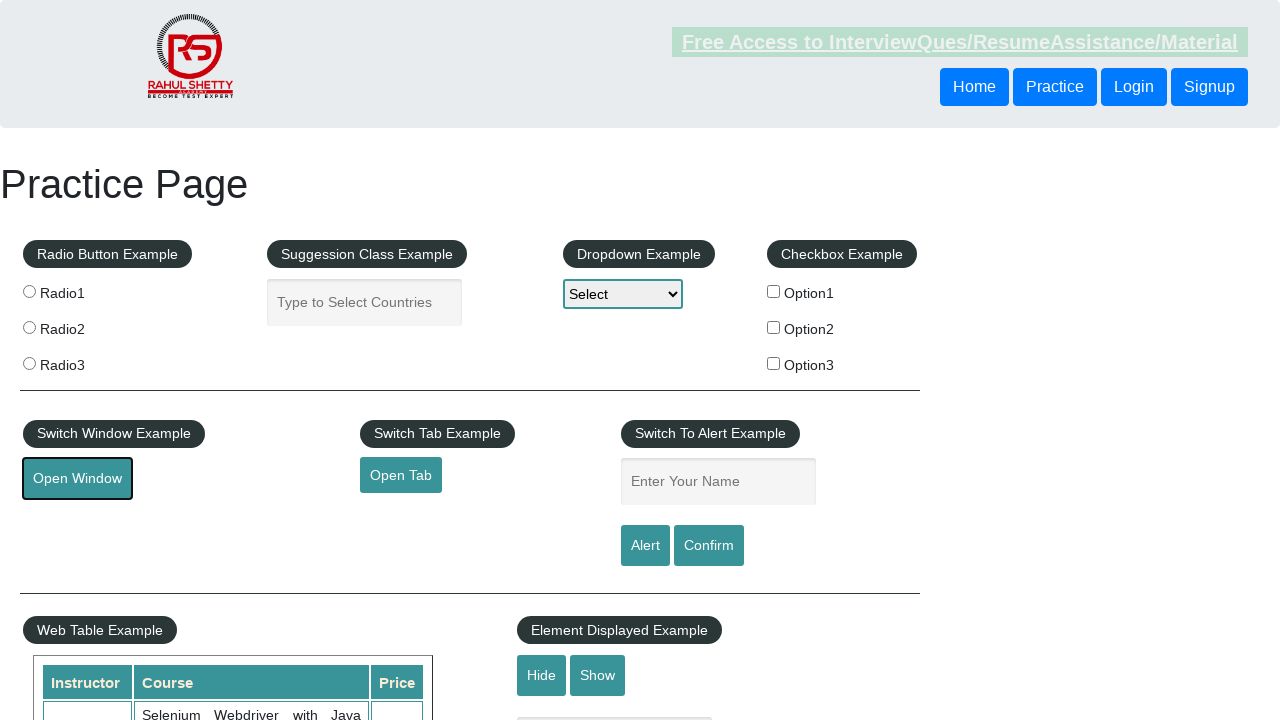